Tests calendar date picker functionality by clicking on the date picker input and selecting the current highlighted date

Starting URL: https://seleniumpractise.blogspot.com/2016/08/how-to-handle-calendar-in-selenium.html

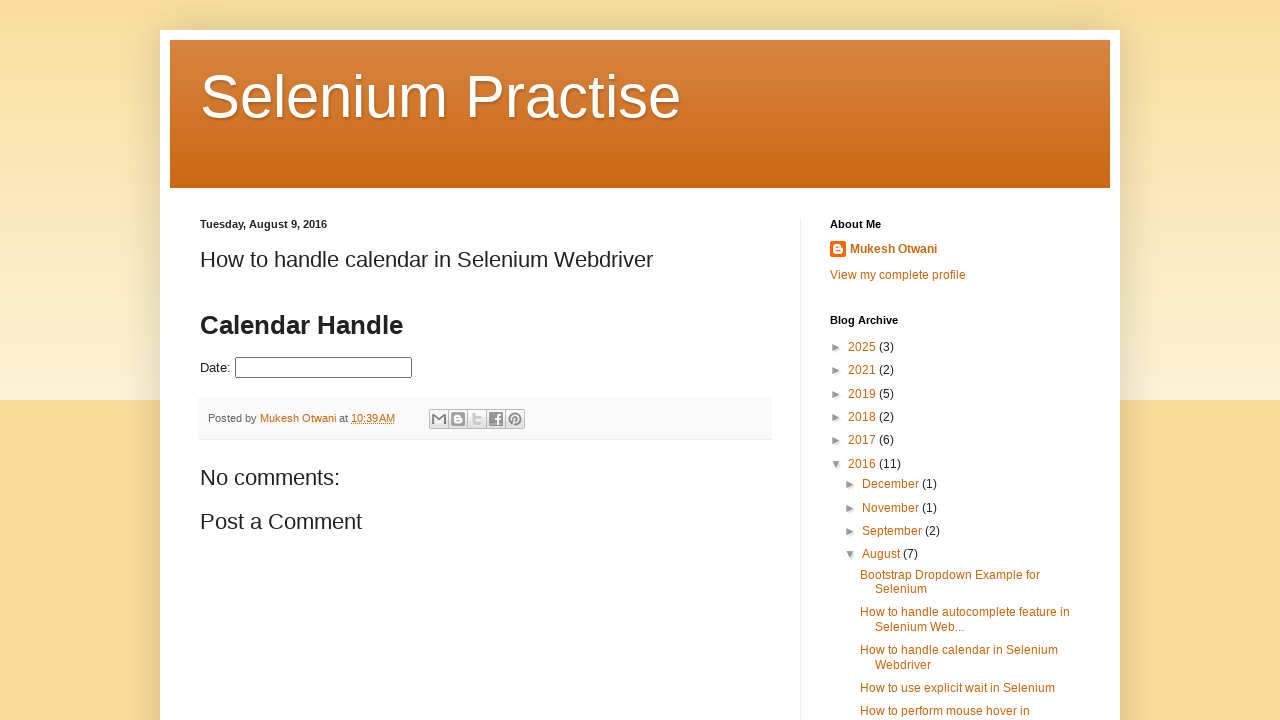

Clicked on the date picker input to open the calendar at (324, 368) on input#datepicker
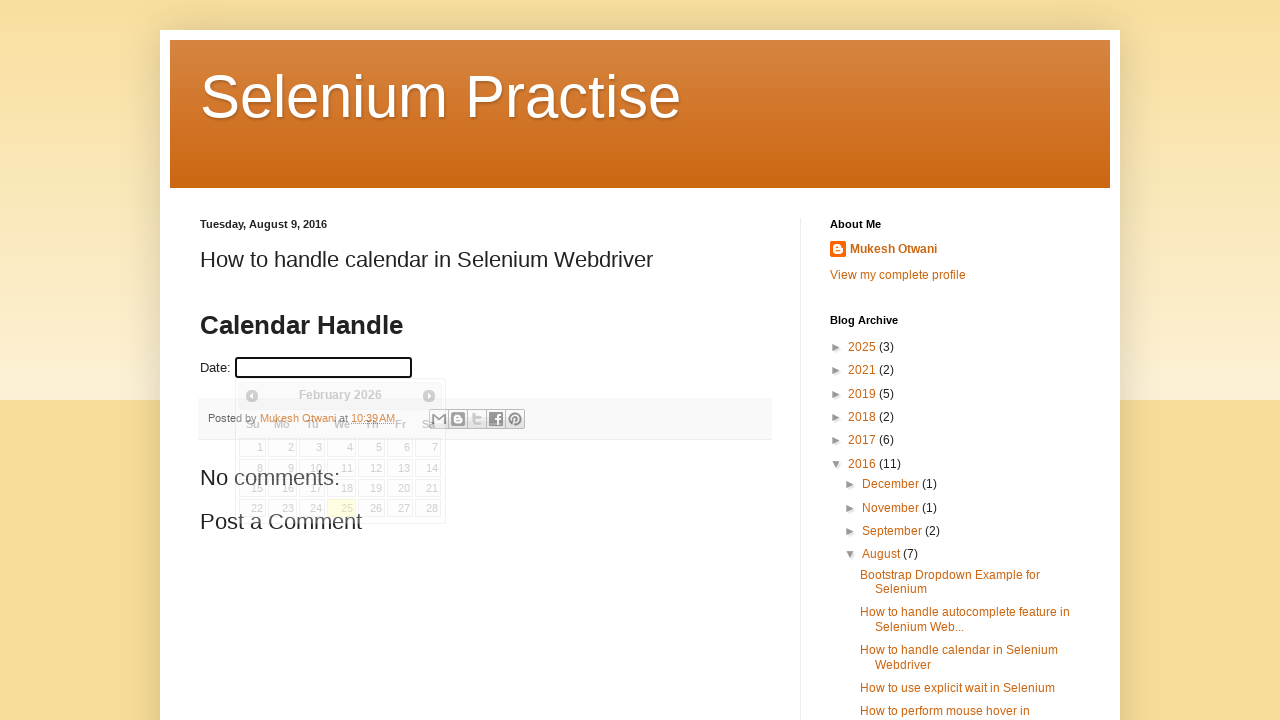

Clicked on the currently highlighted date in the calendar at (342, 508) on .ui-state-default.ui-state-highlight
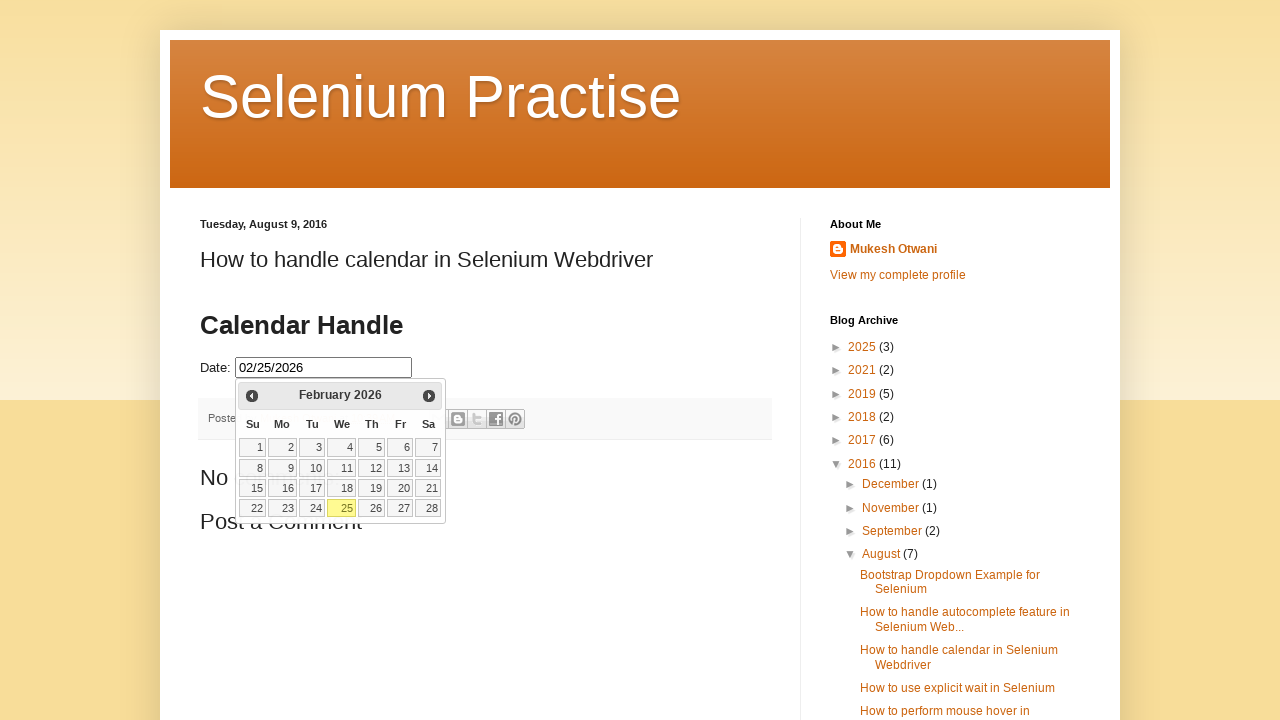

Retrieved selected date value: None
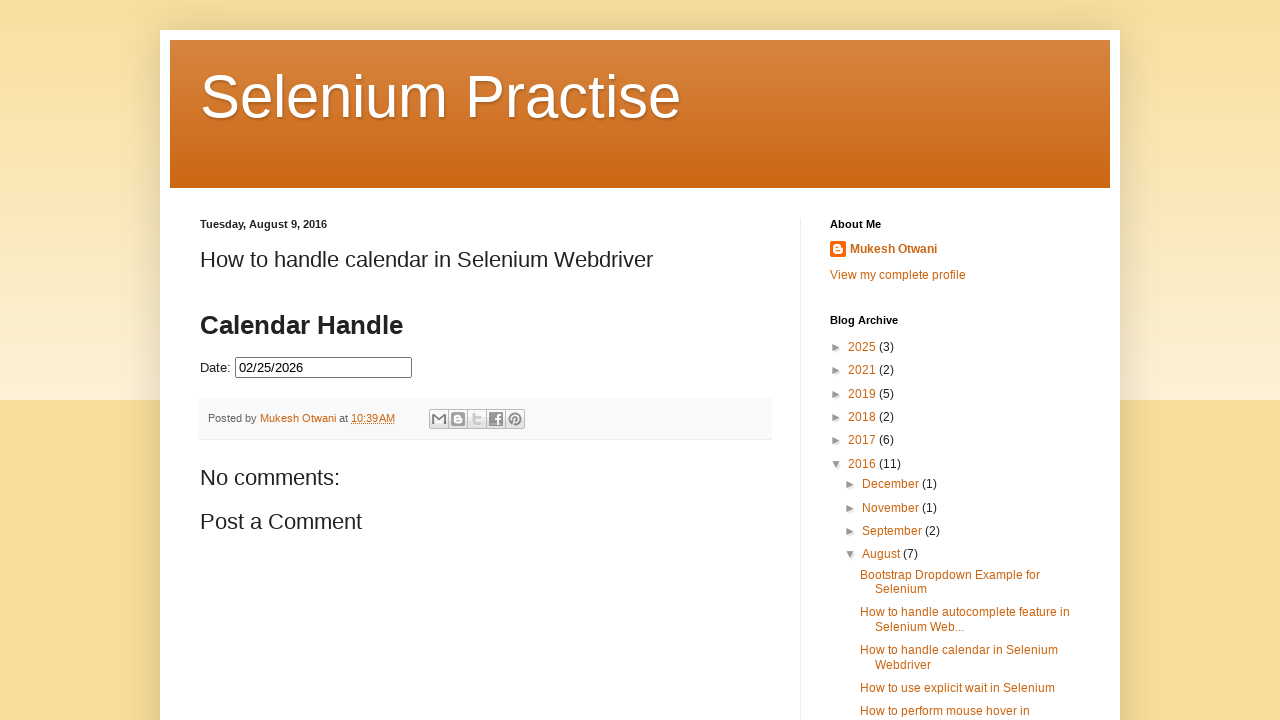

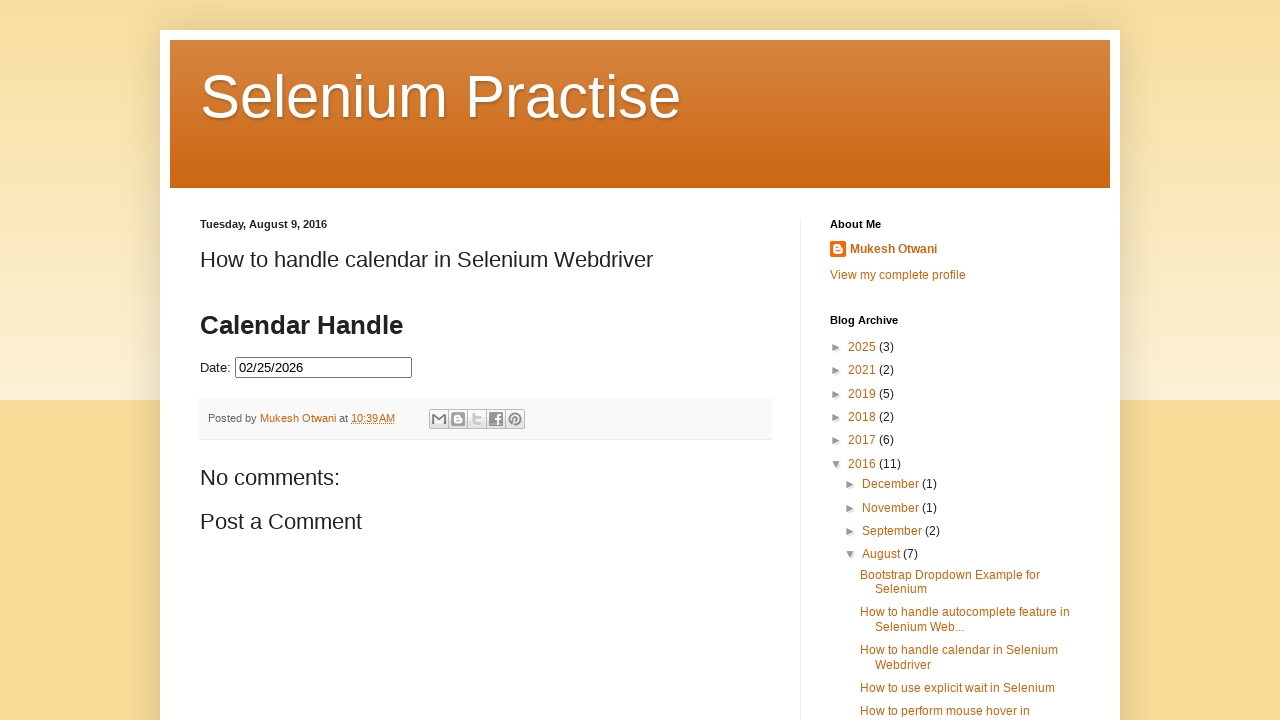